Tests multiple window handling by clicking a link that opens a new window, switching to the new window to read content, then switching back to the parent window

Starting URL: https://the-internet.herokuapp.com/

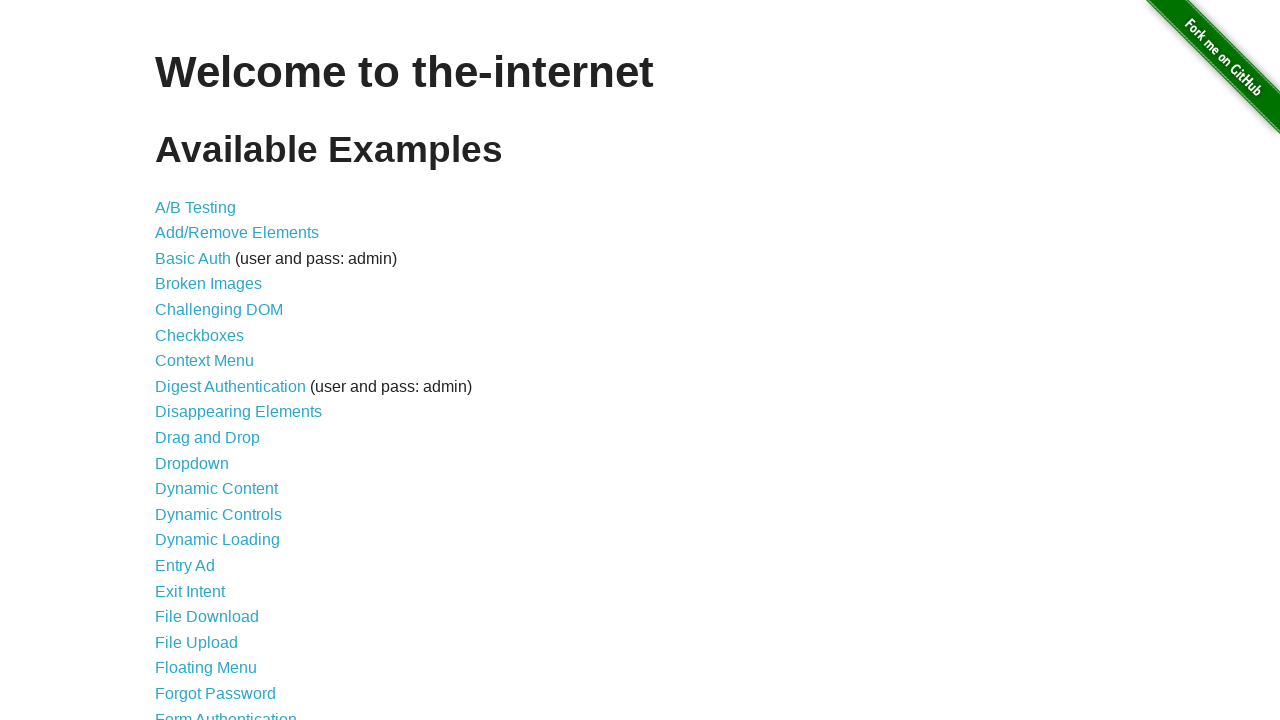

Clicked on 'Multiple Windows' link at (218, 369) on text=Multiple Windows
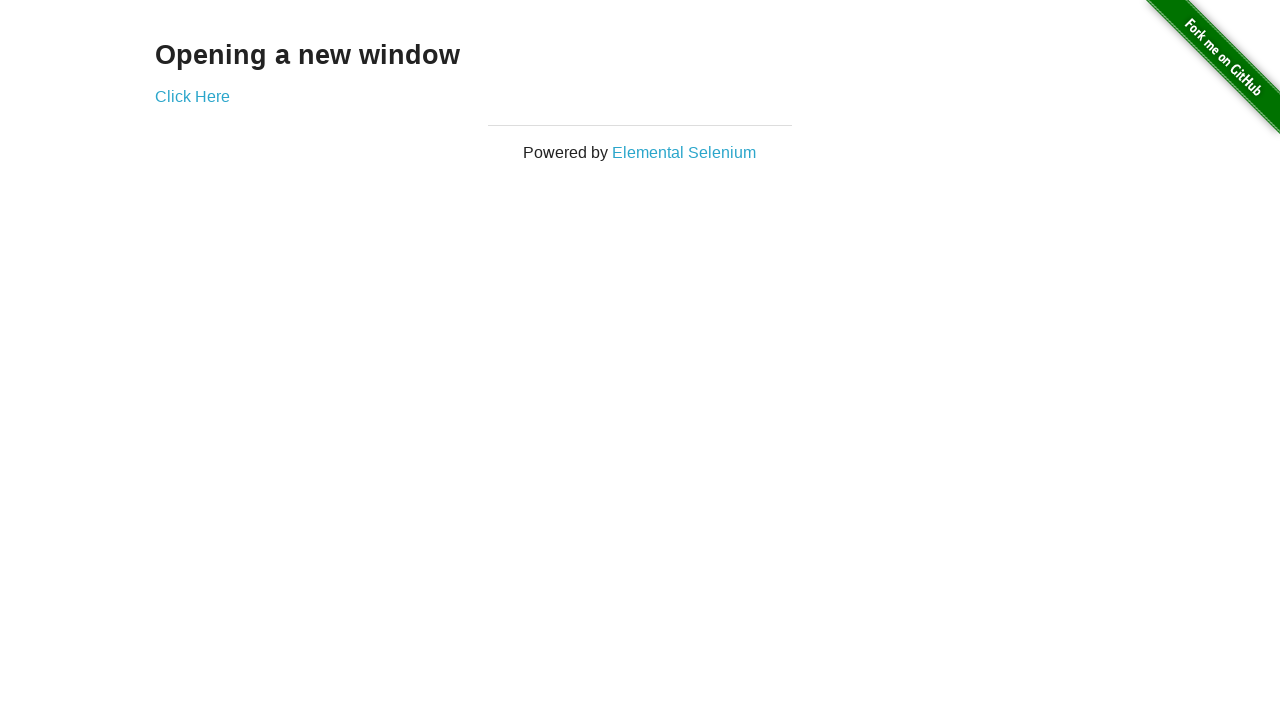

Clicked on 'Click Here' link to open new window at (192, 96) on text=Click Here
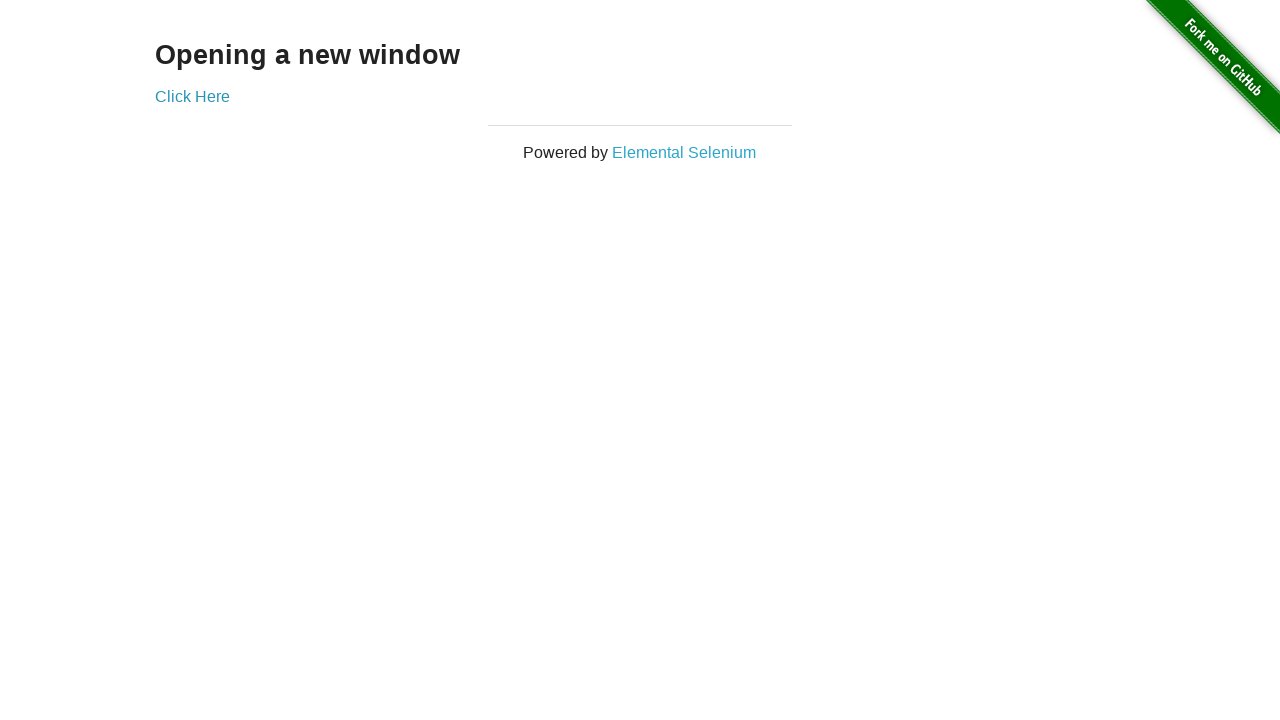

Captured new window/page object
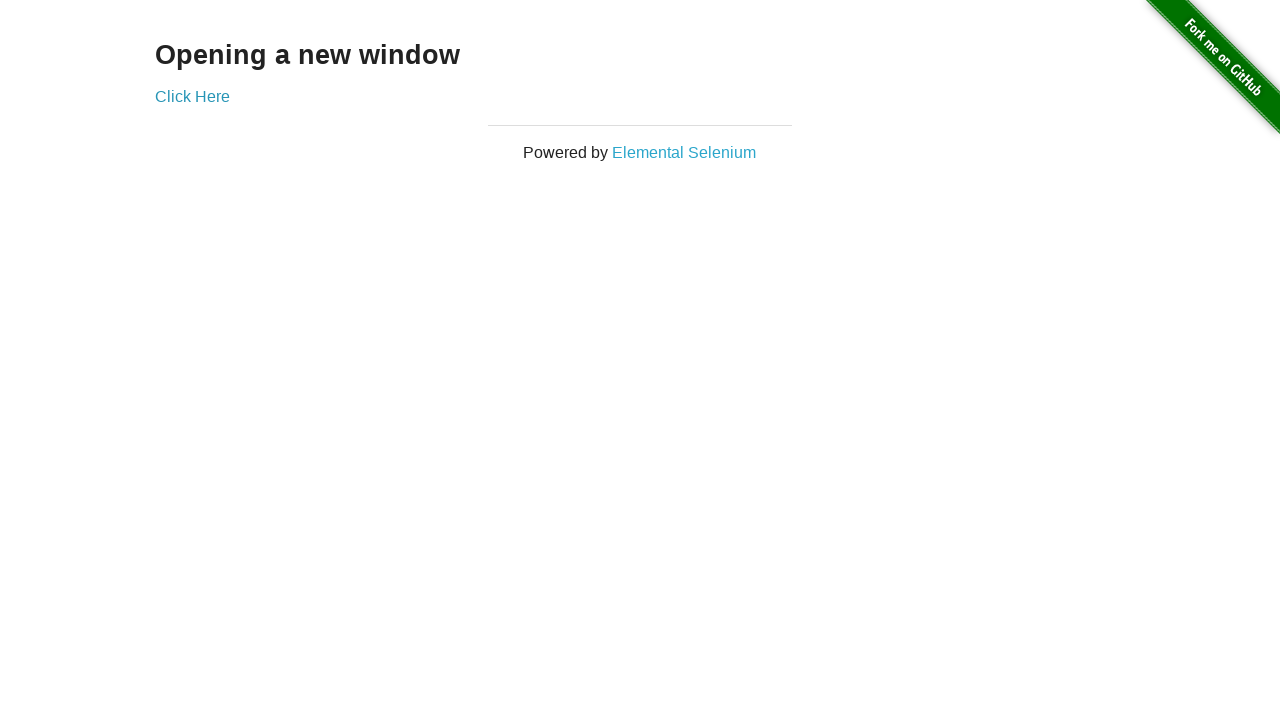

New window loaded and content element found
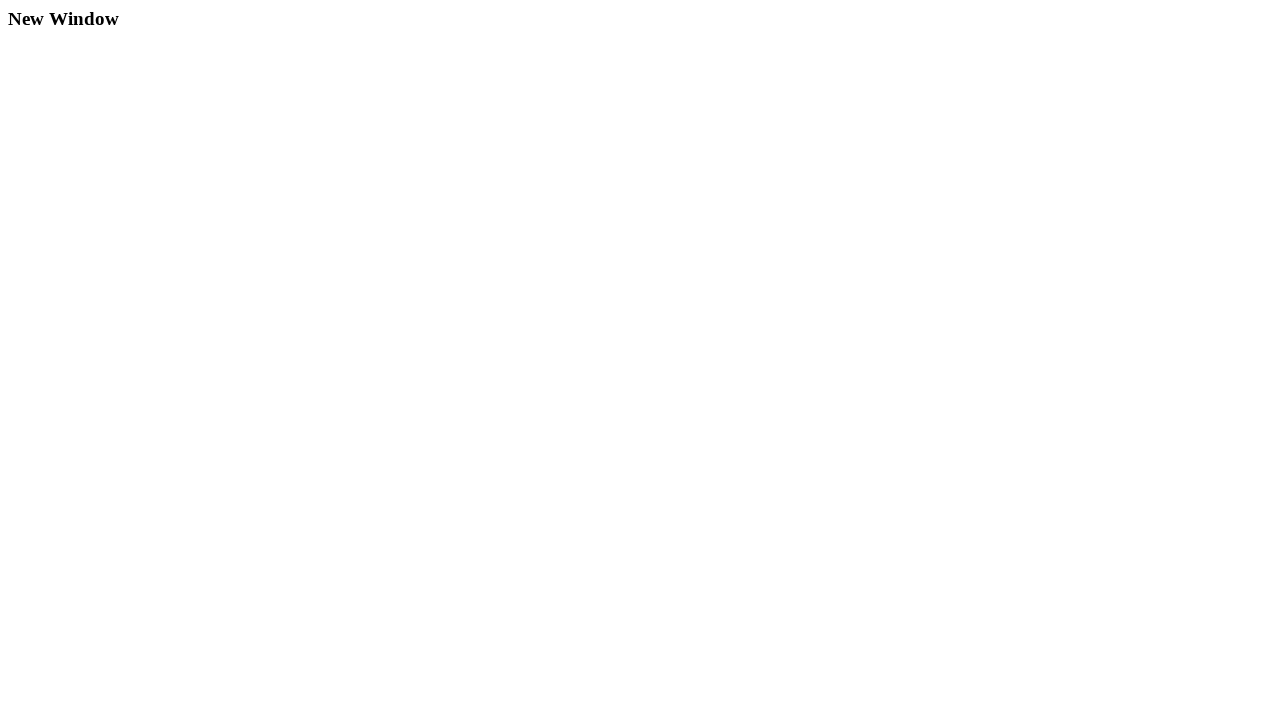

Switched back to parent window and verified content is still accessible
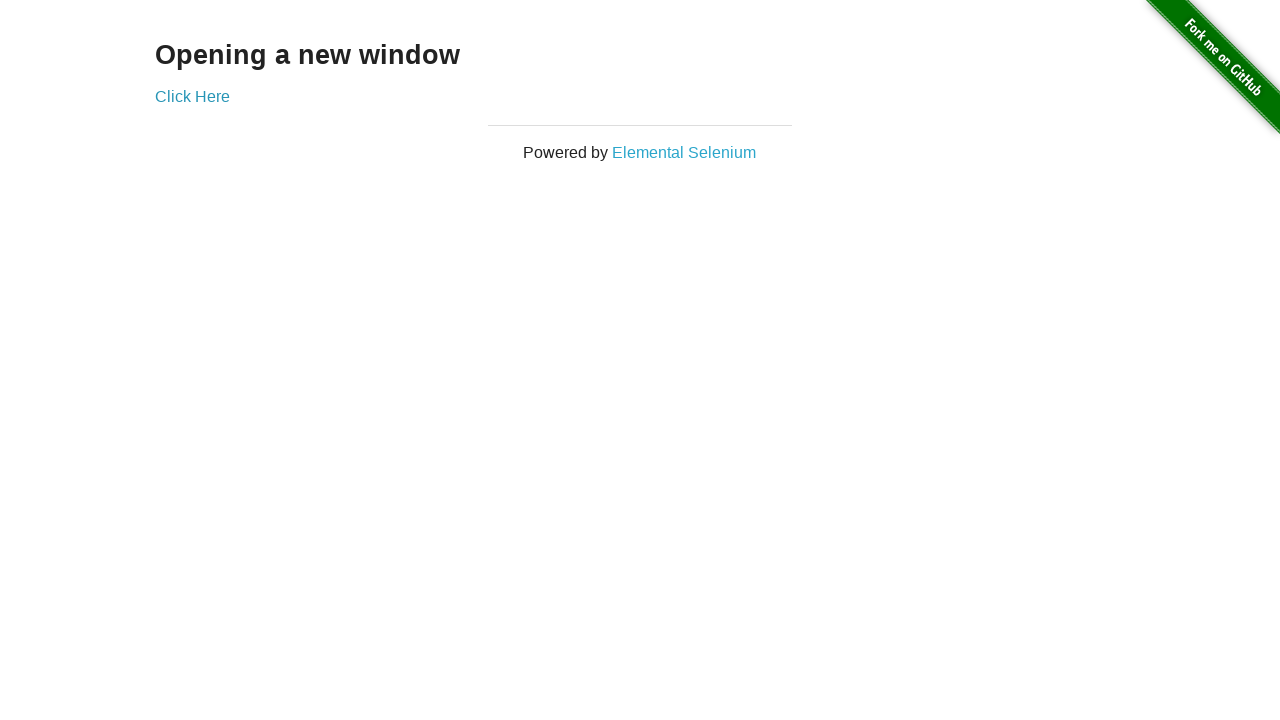

Closed the new window
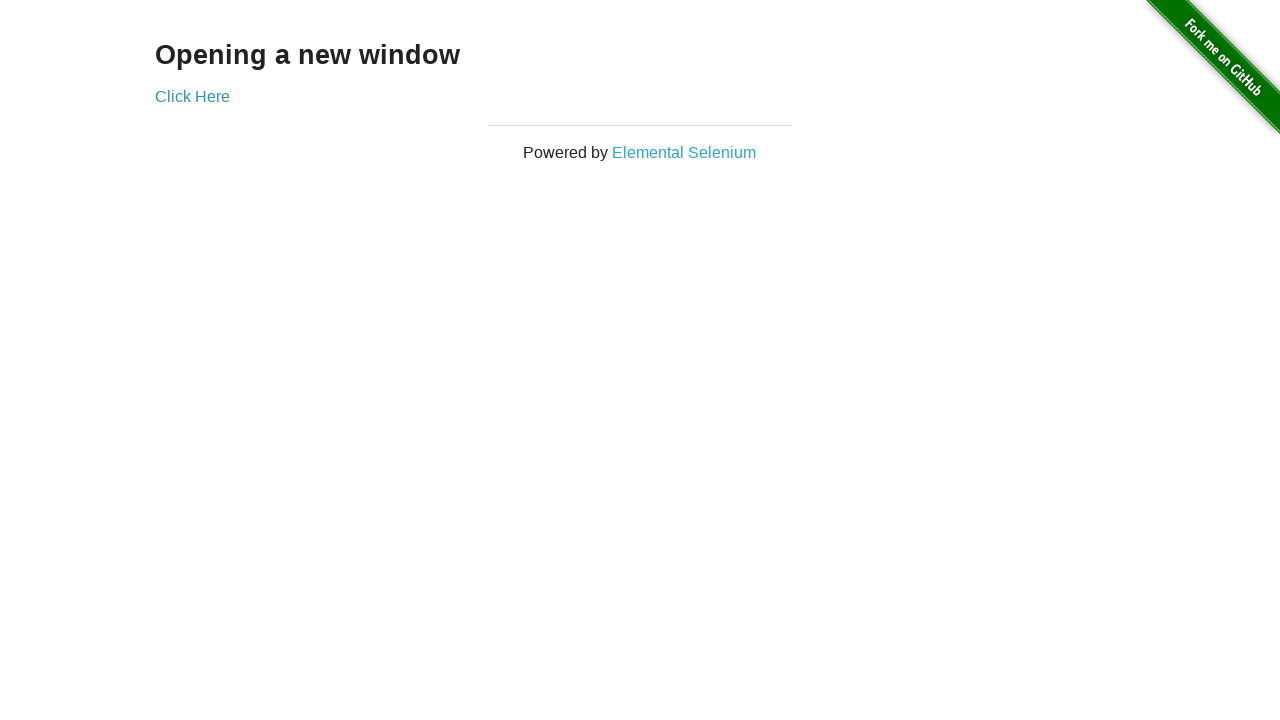

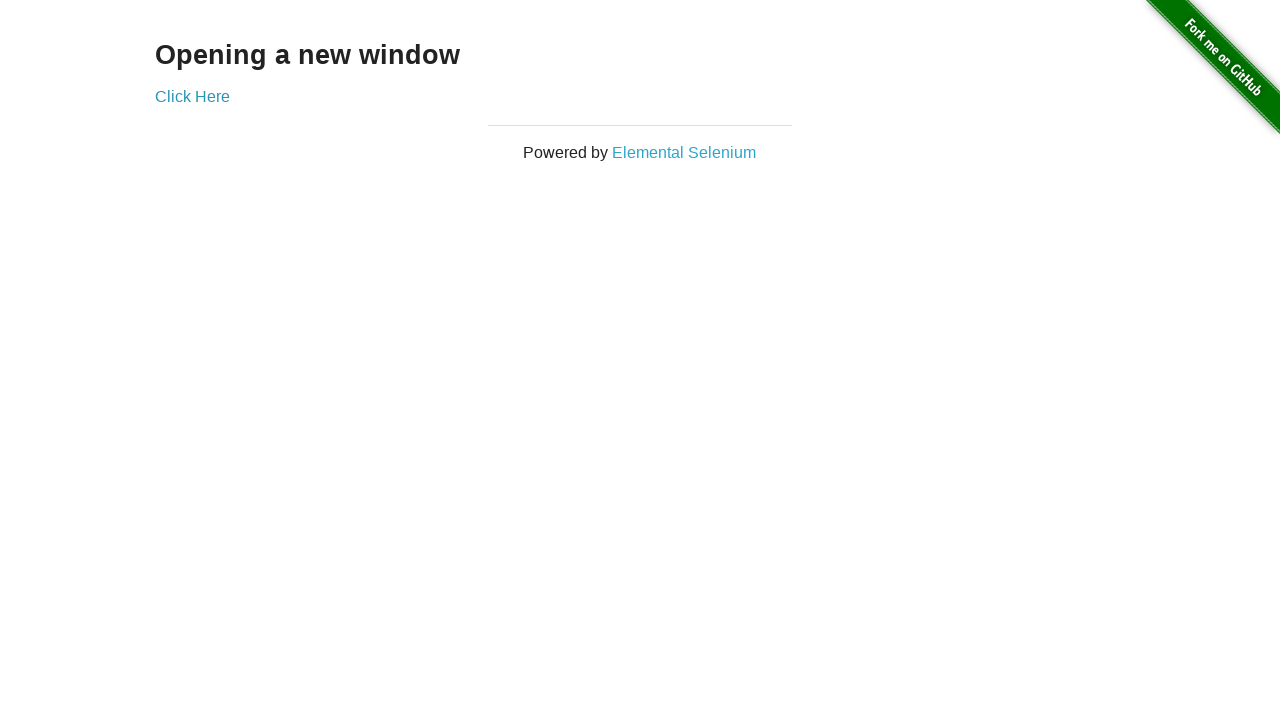